Tests file download functionality by navigating to a download page and clicking the first download link, then verifying the download completes.

Starting URL: https://the-internet.herokuapp.com/download

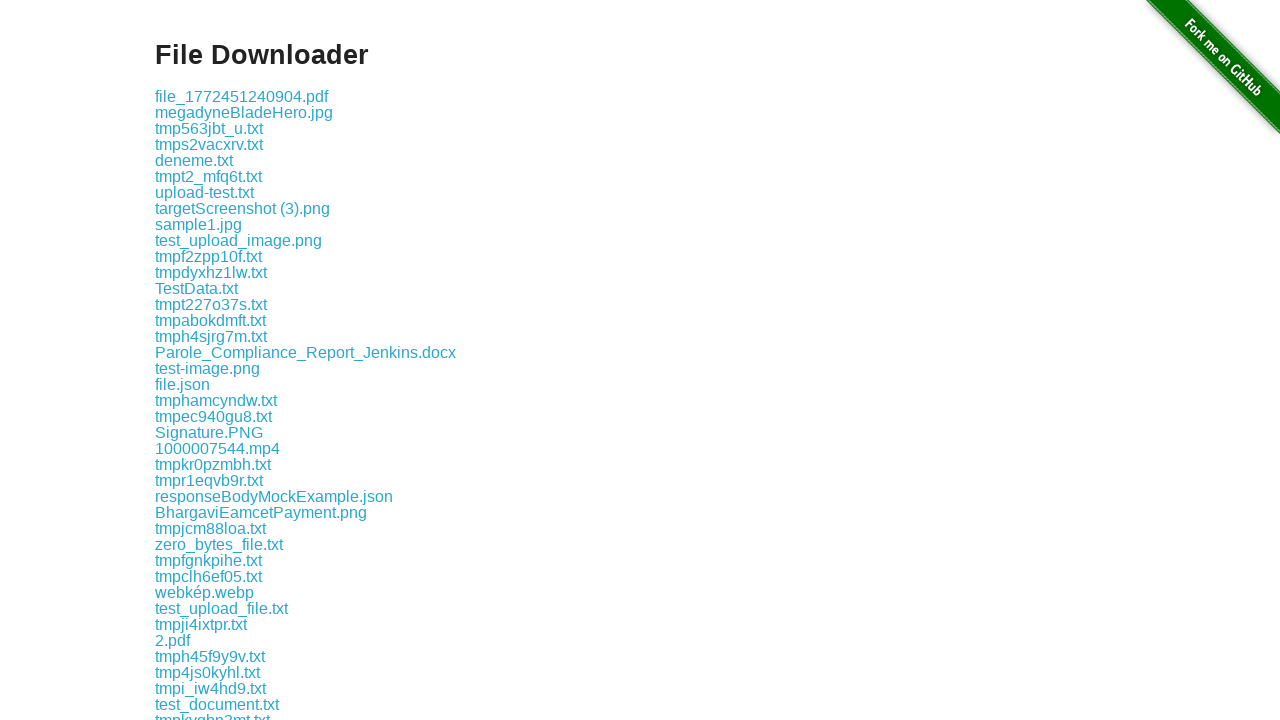

Clicked the first download link at (242, 96) on .example a
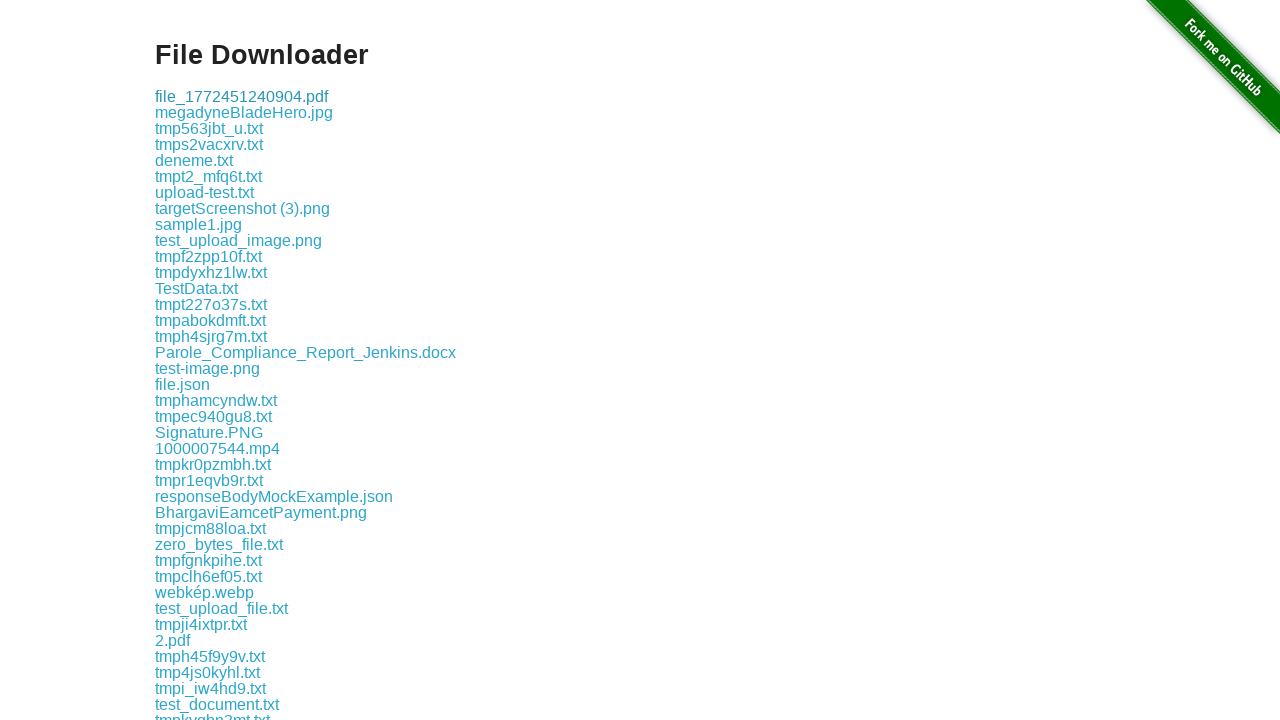

Waited 2 seconds for download to initiate
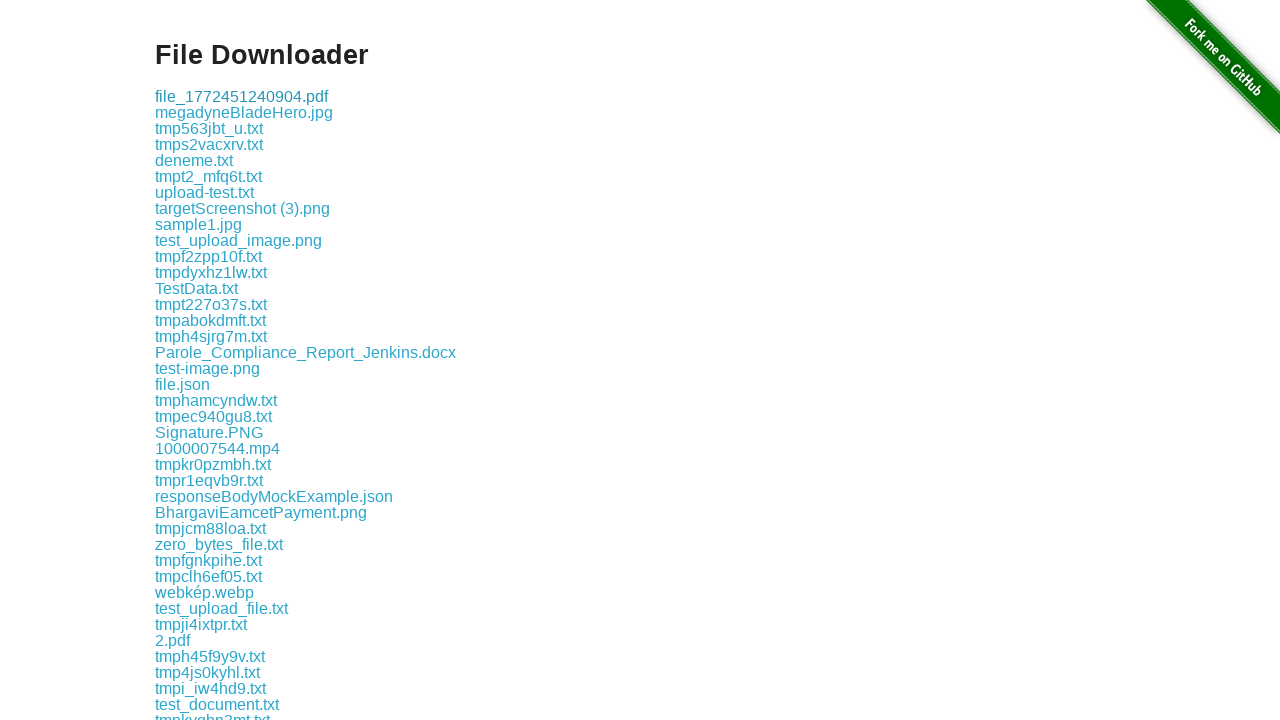

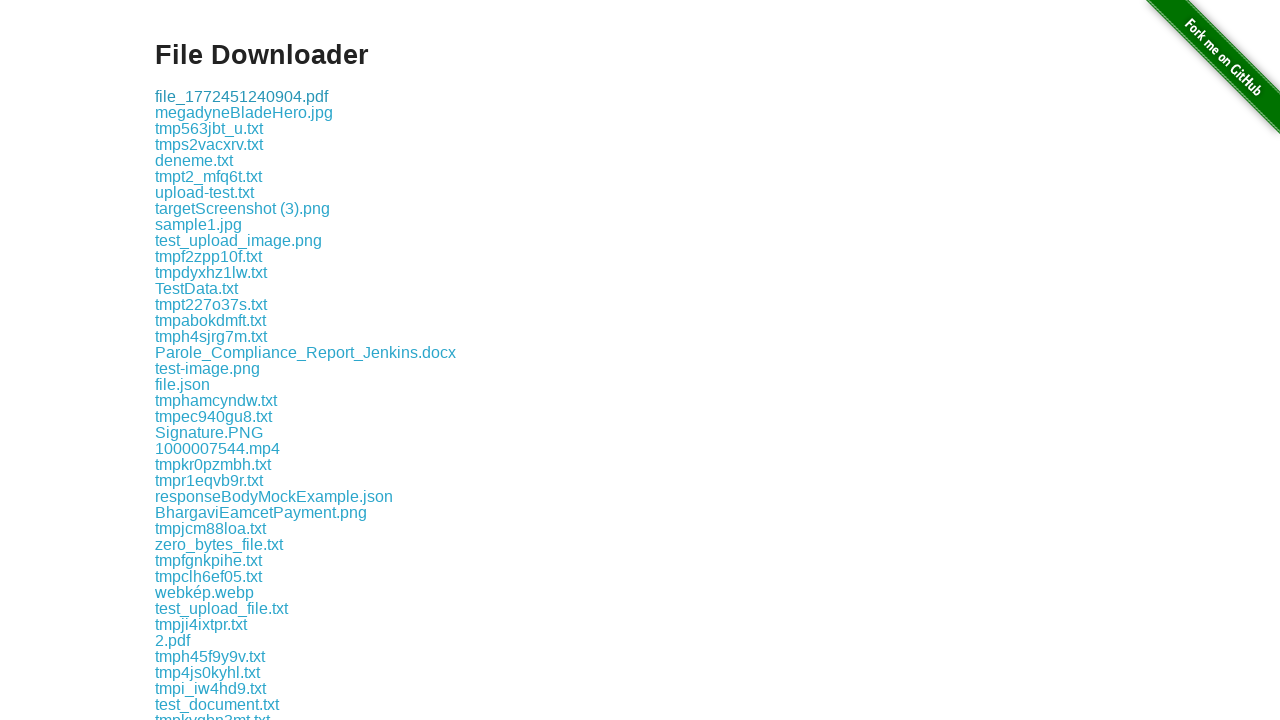